Tests a contact form by filling in the subject, email, and message fields with test data

Starting URL: https://www.mycontactform.com/samples.php/

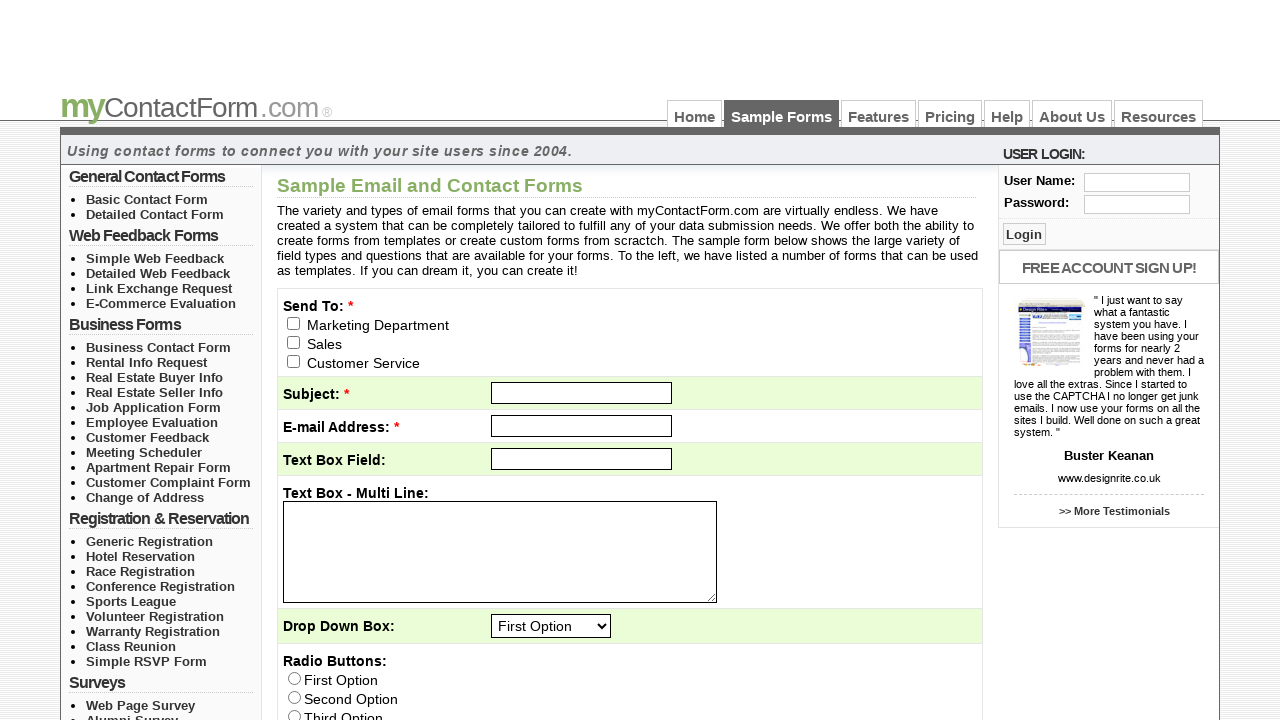

Filled subject field with 'Testing' on #subject
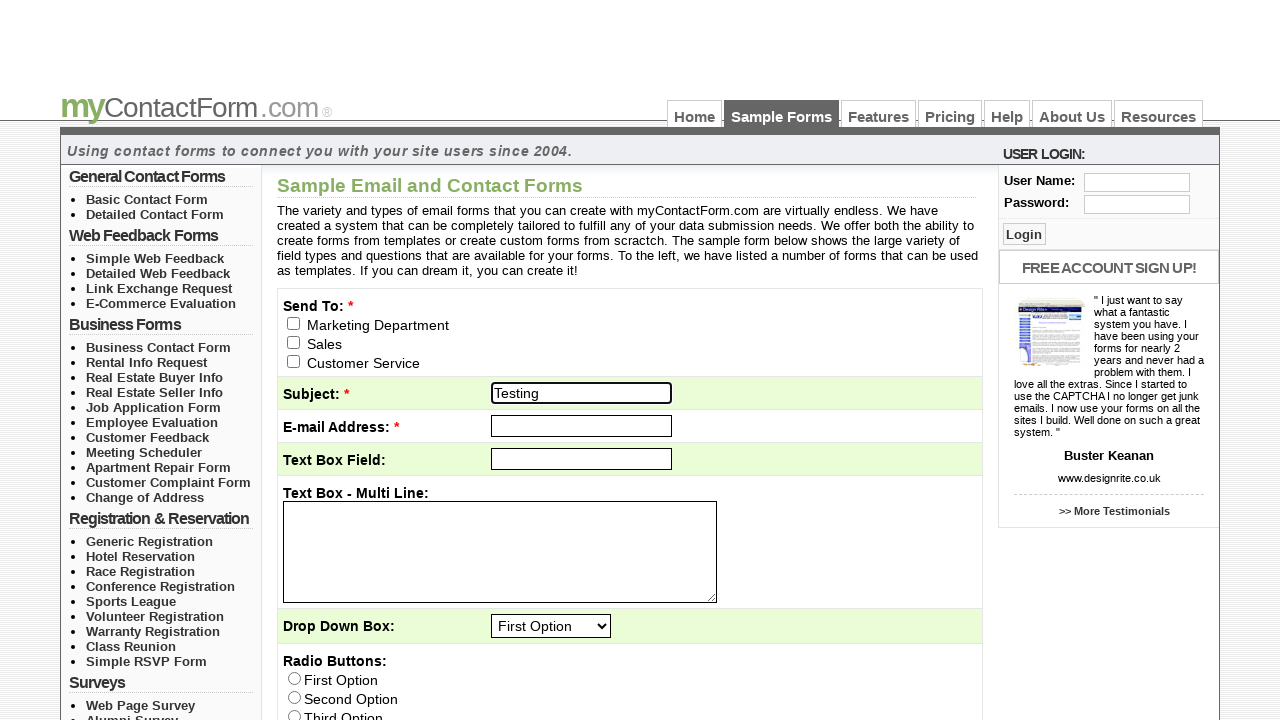

Cleared subject field on #subject
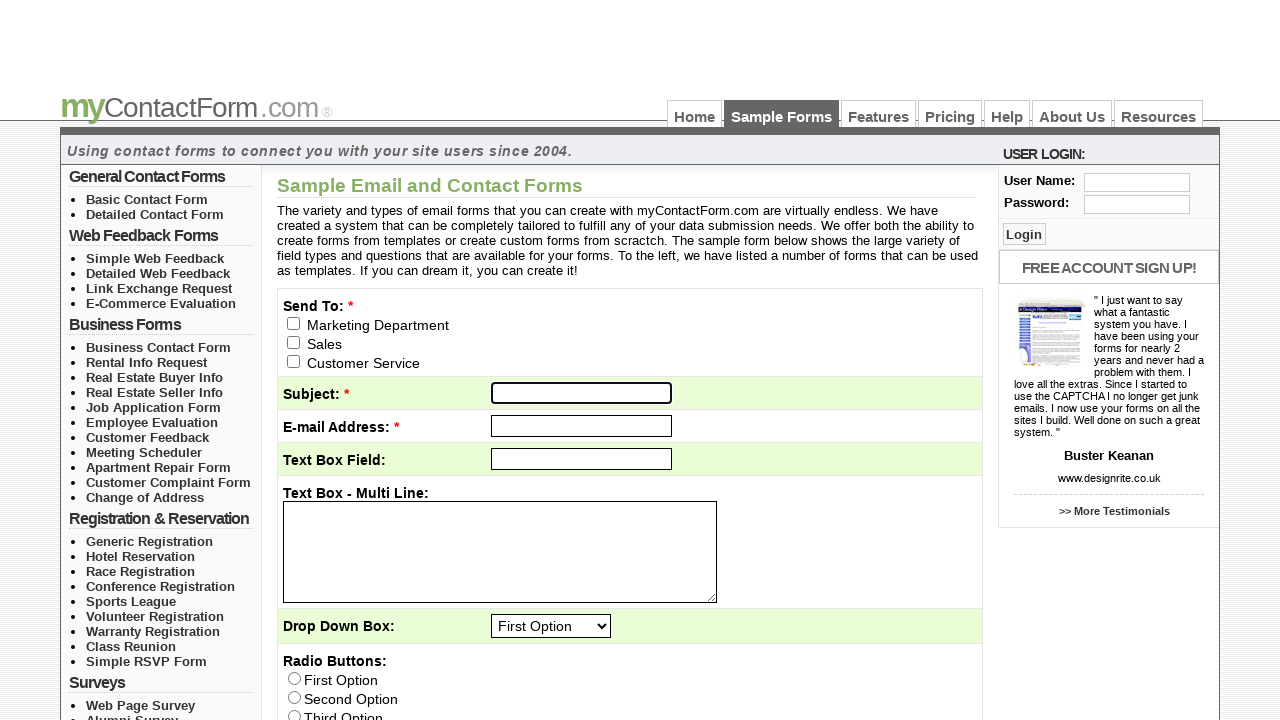

Filled email field with 'testuser287@example.com' on #email
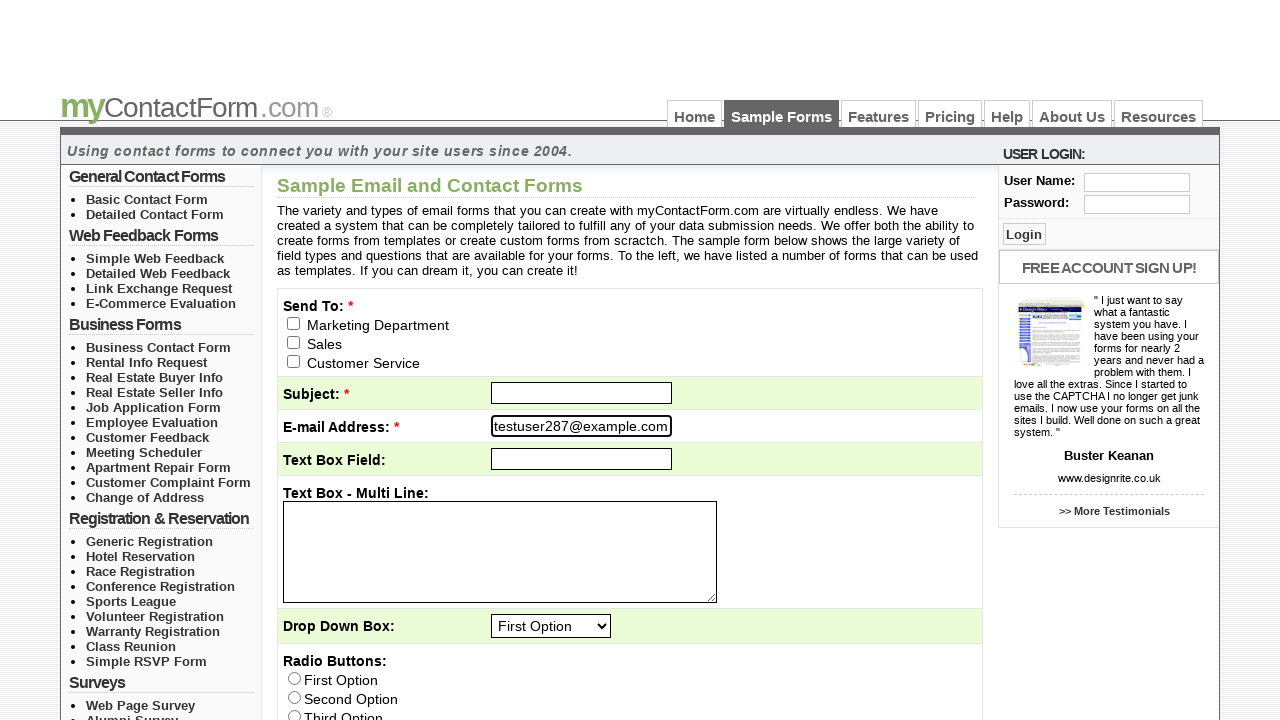

Filled subject field with 'Testing' on #subject
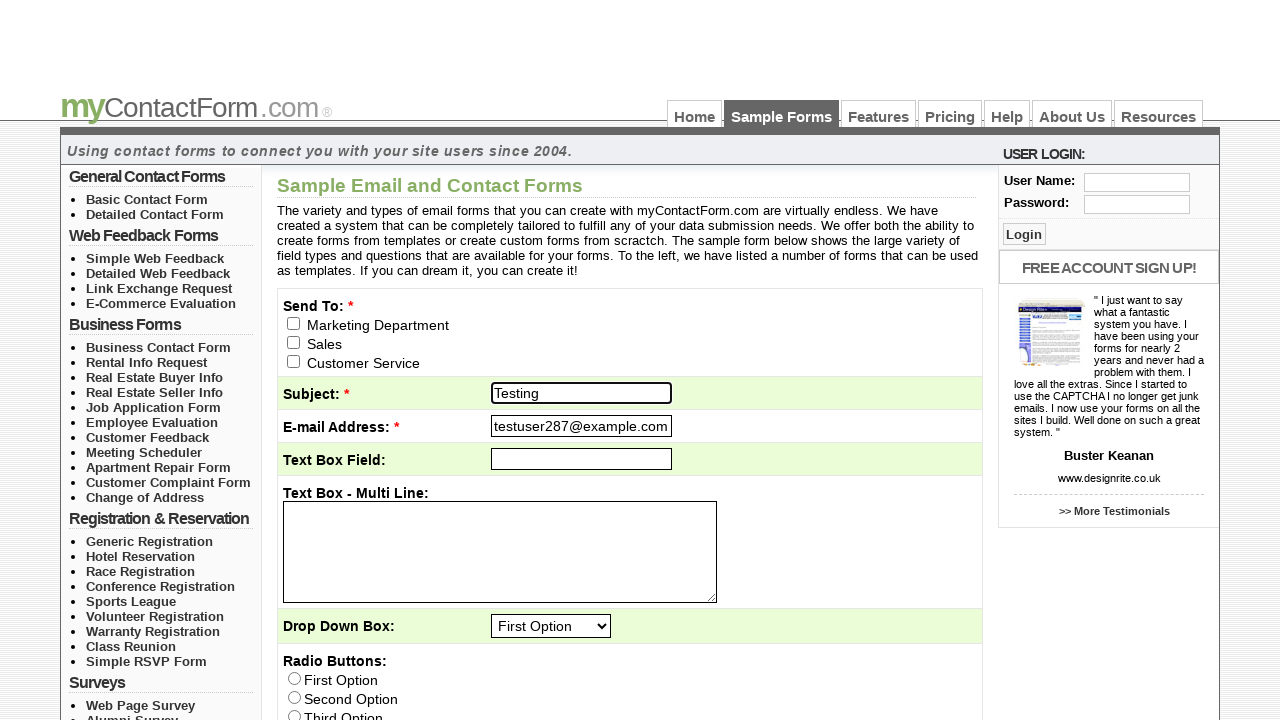

Filled message field with multi-line test data on #q2
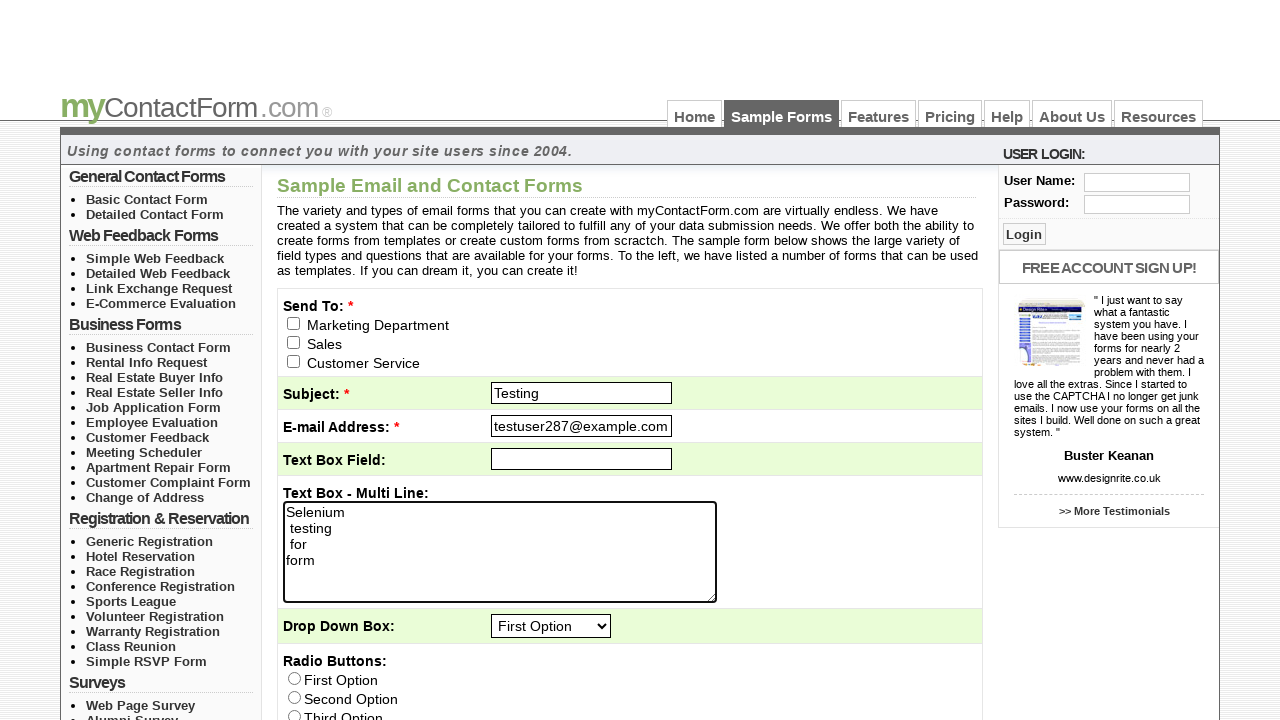

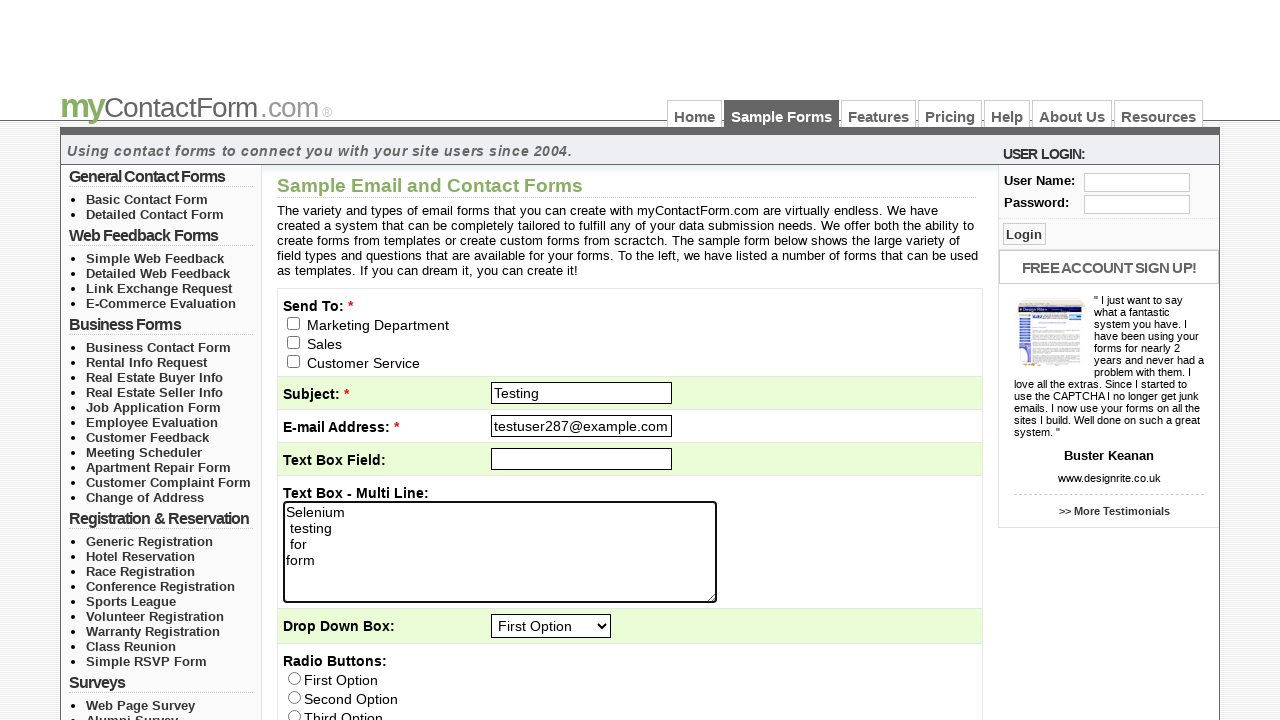